Tests XPath sibling selectors by scrolling to a table, clicking a checkbox next to "Roland Mendel" using preceding-sibling axis, then clicking a link using following-sibling axis.

Starting URL: https://www.hyrtutorials.com/p/add-padding-to-containers.html

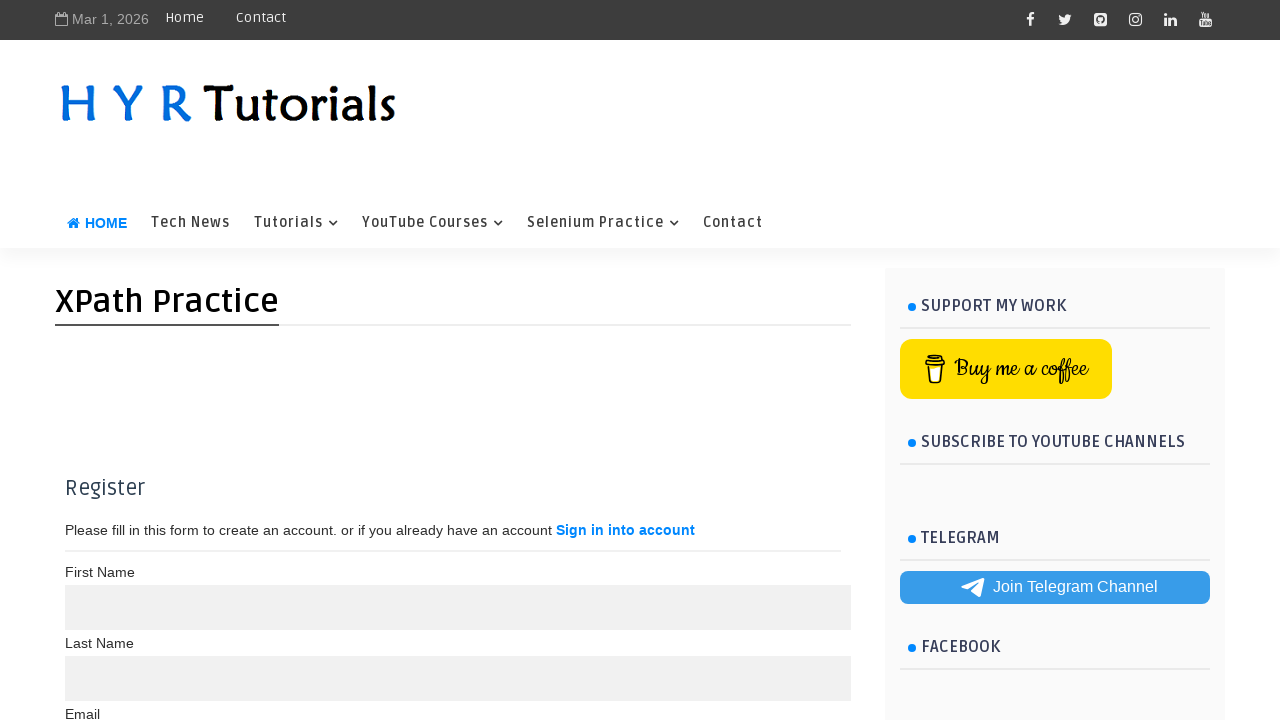

Set viewport size to 1920x1080
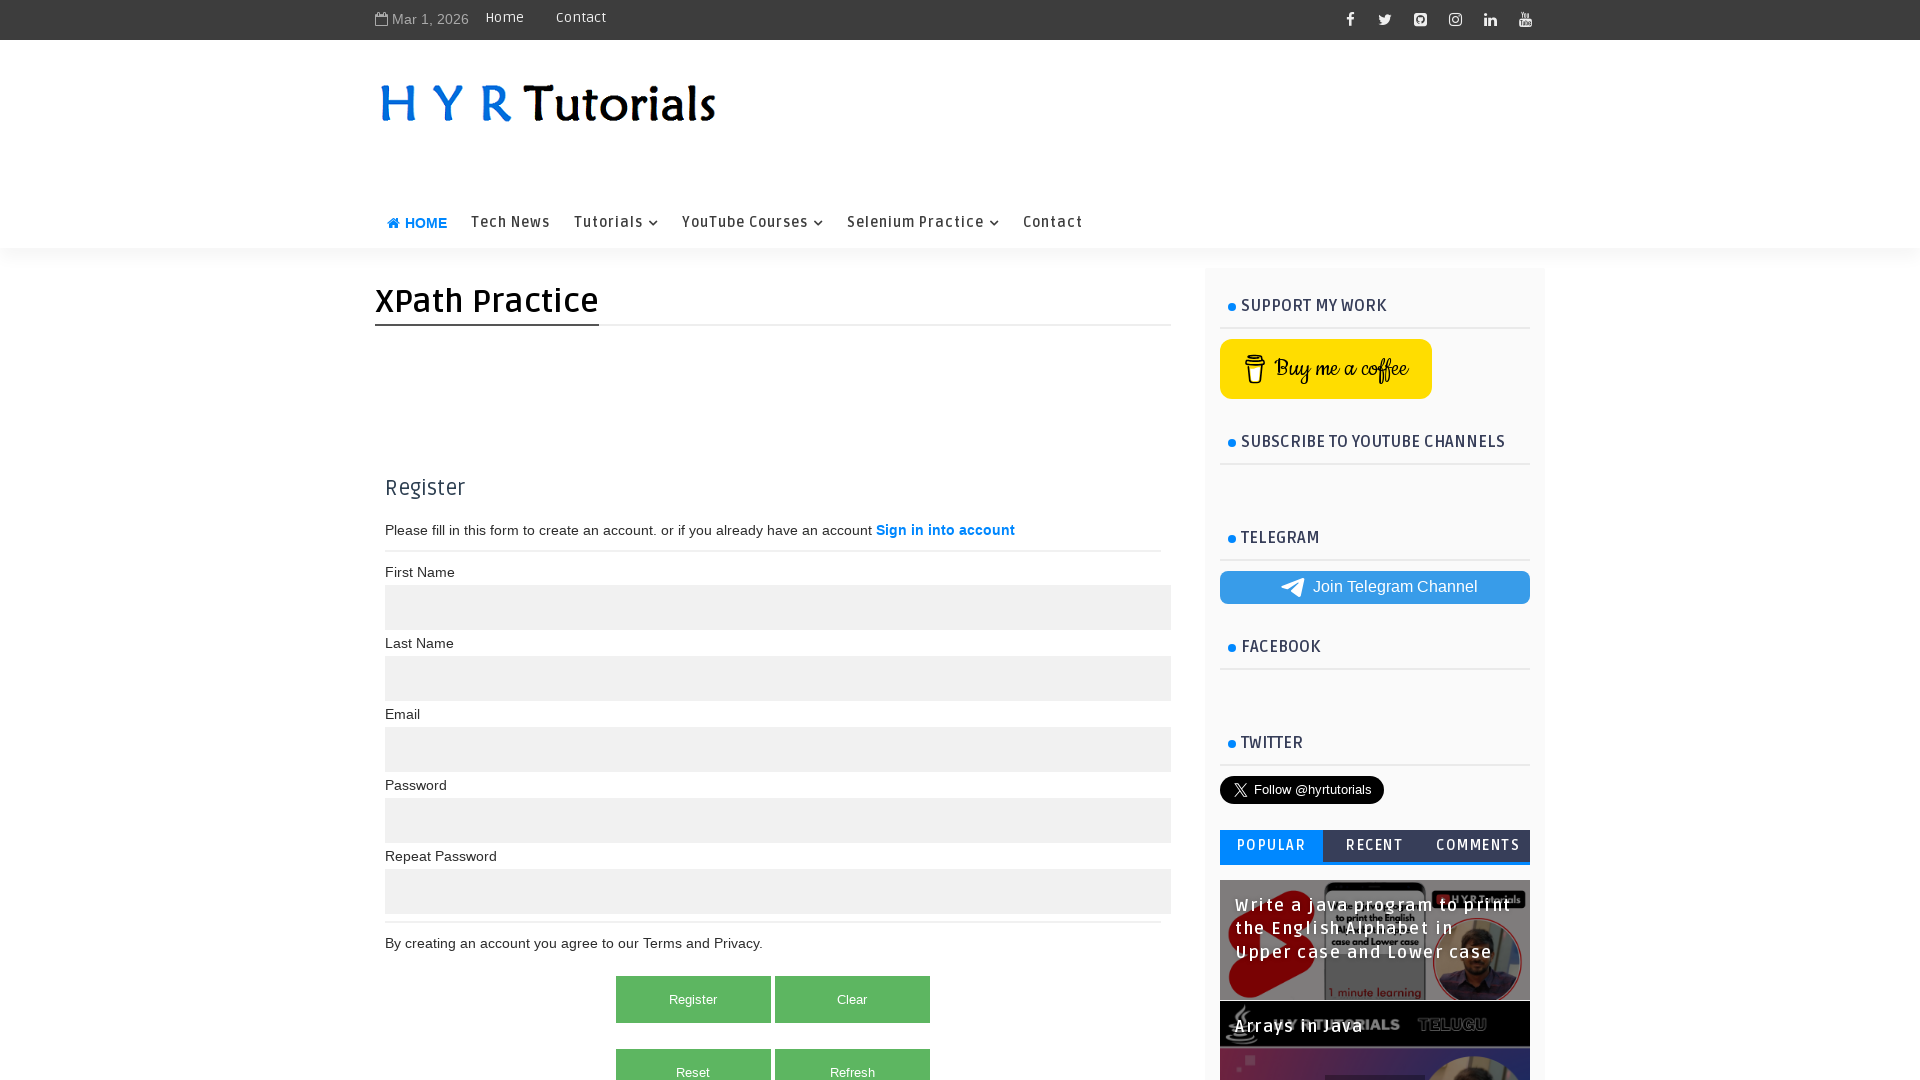

Scrolled down 1000 pixels to view the table
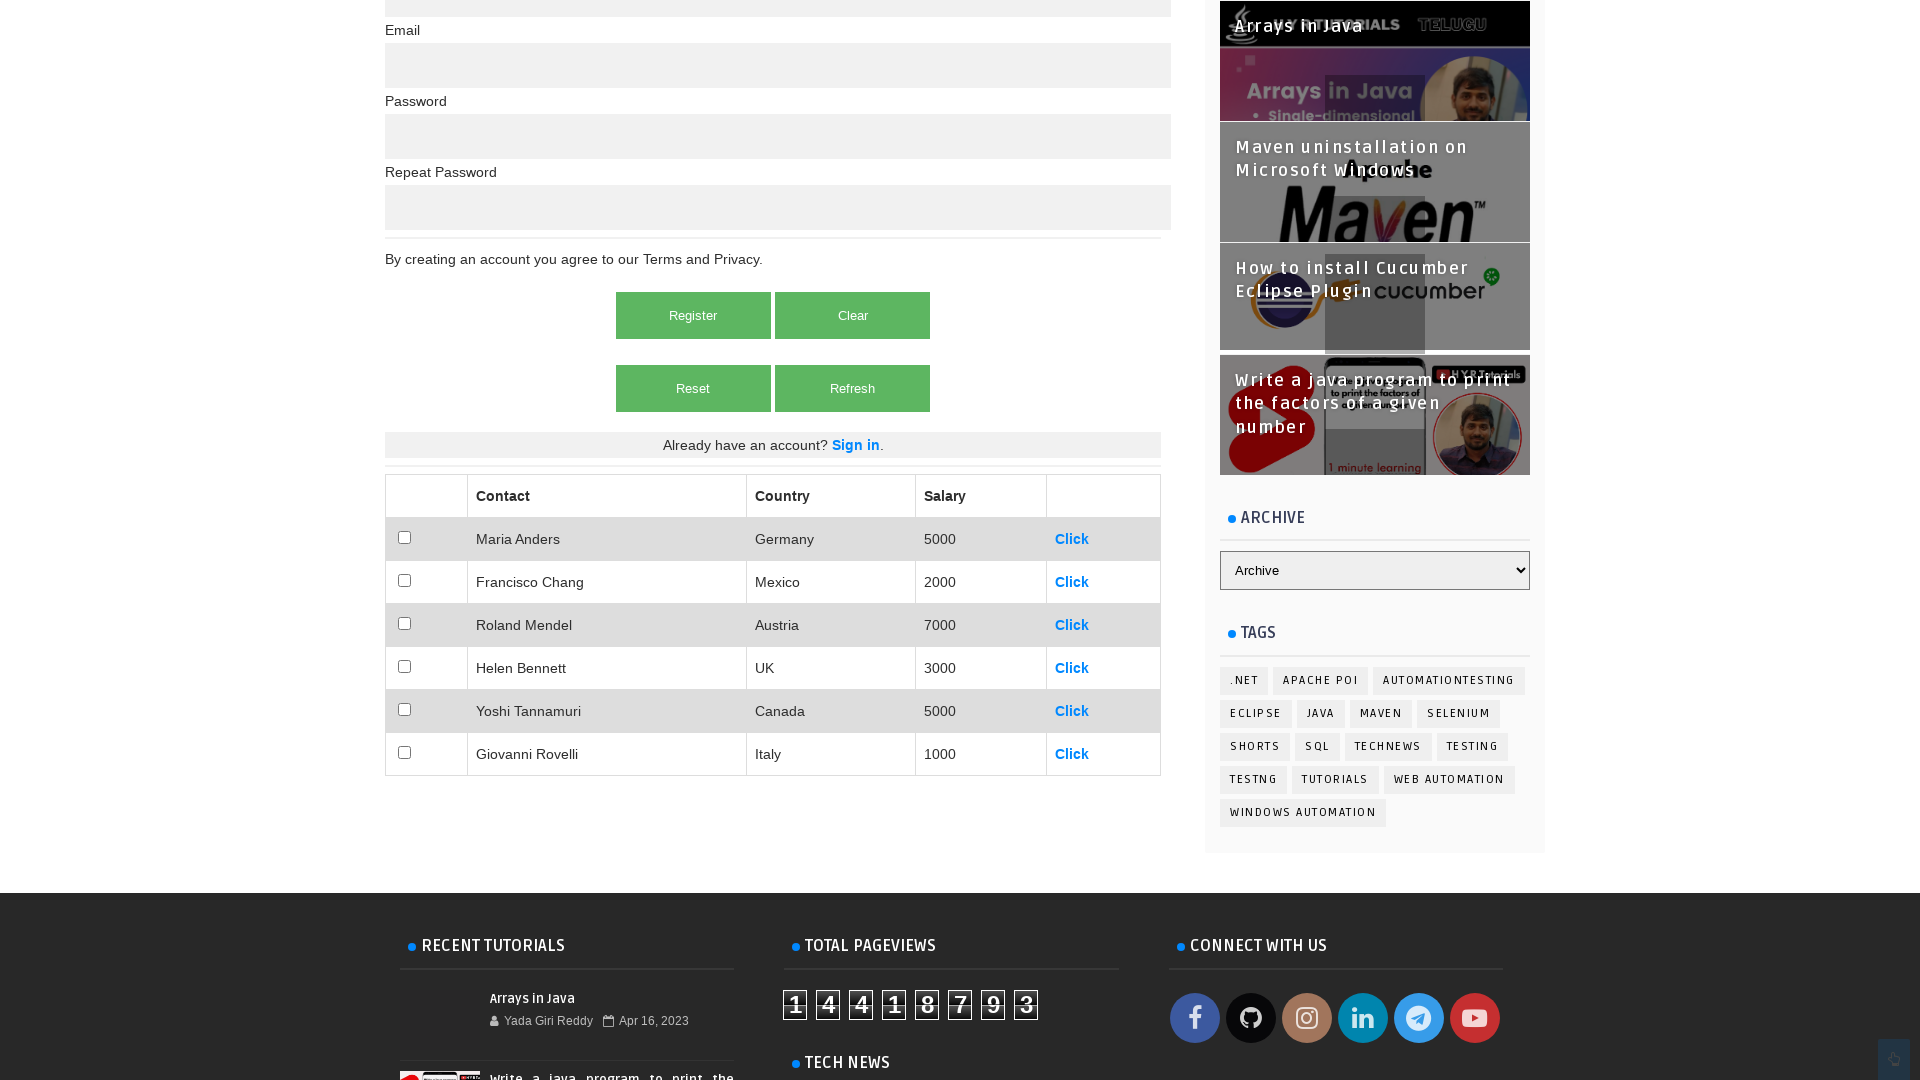

Table with Roland Mendel row is now visible
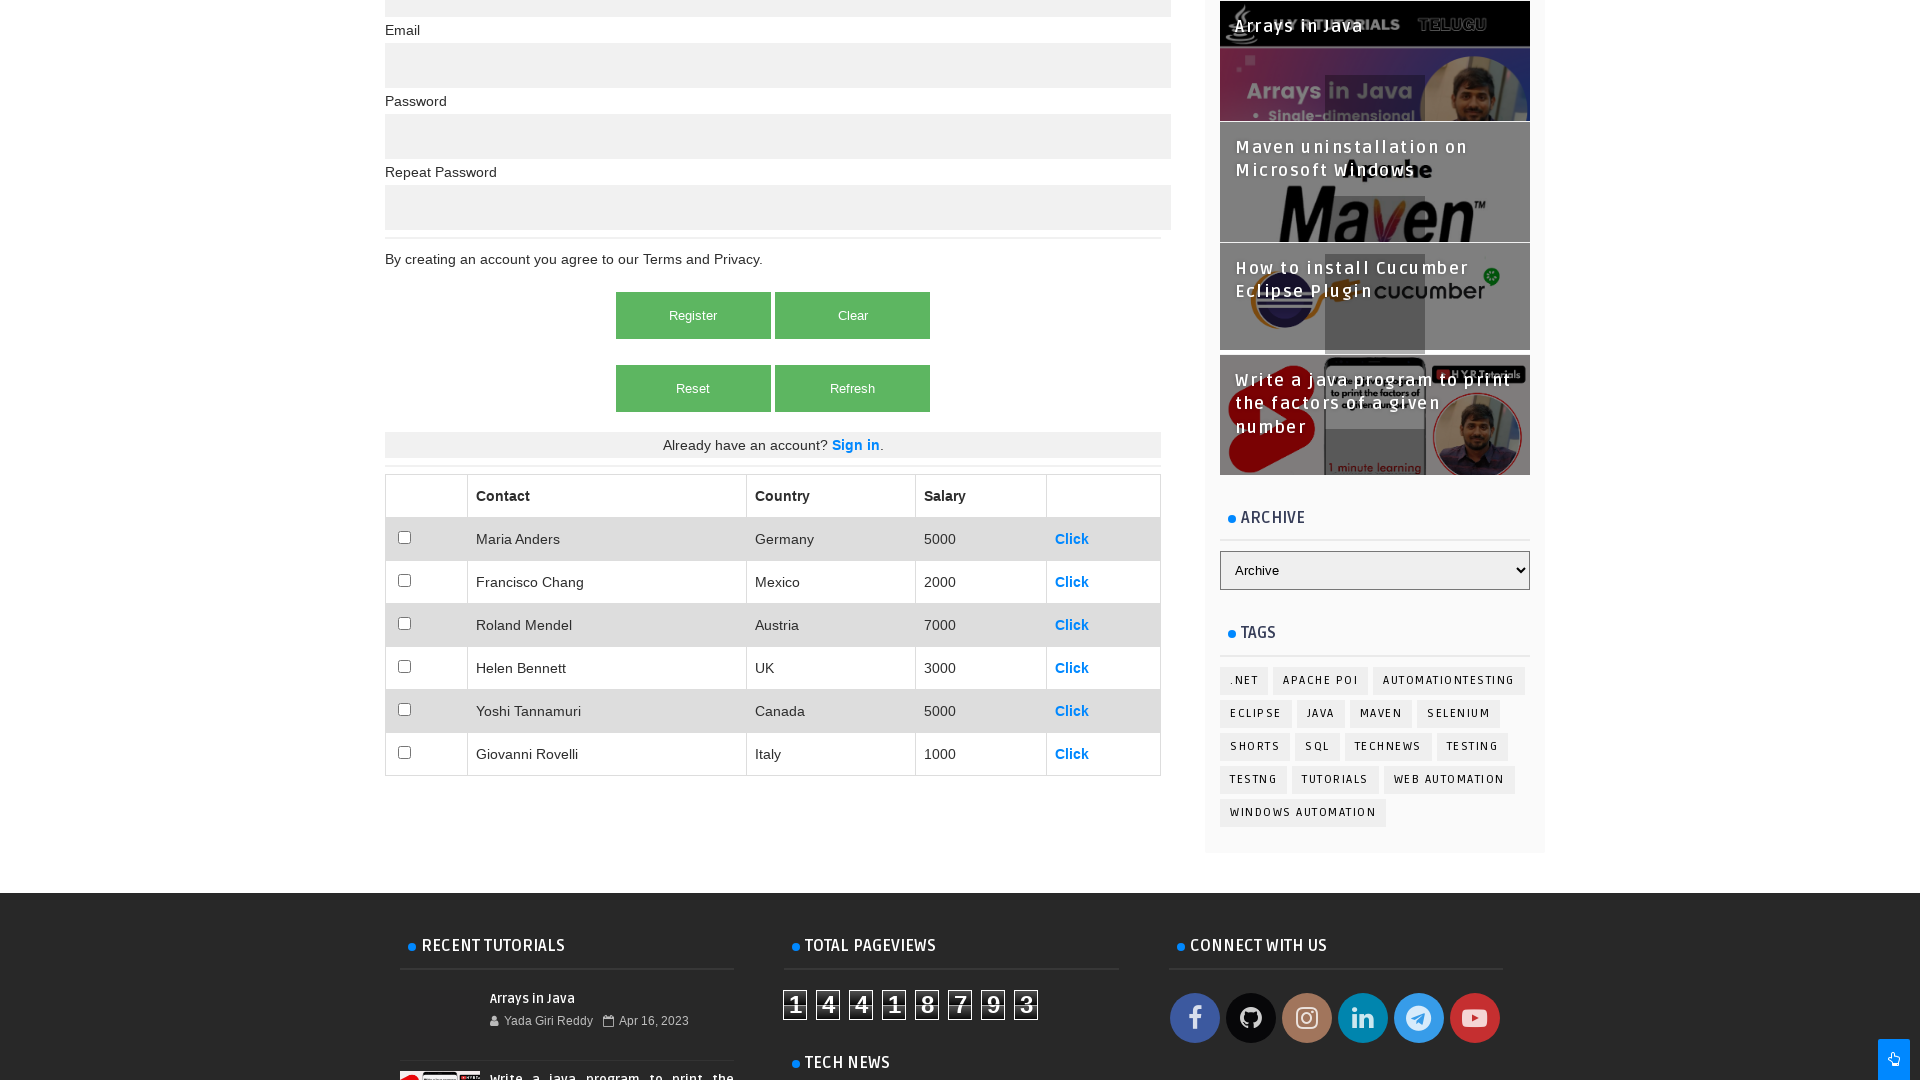

Clicked checkbox in the cell before Roland Mendel using preceding-sibling axis at (404, 623) on xpath=//td[text()='Roland Mendel']/preceding-sibling::td/input
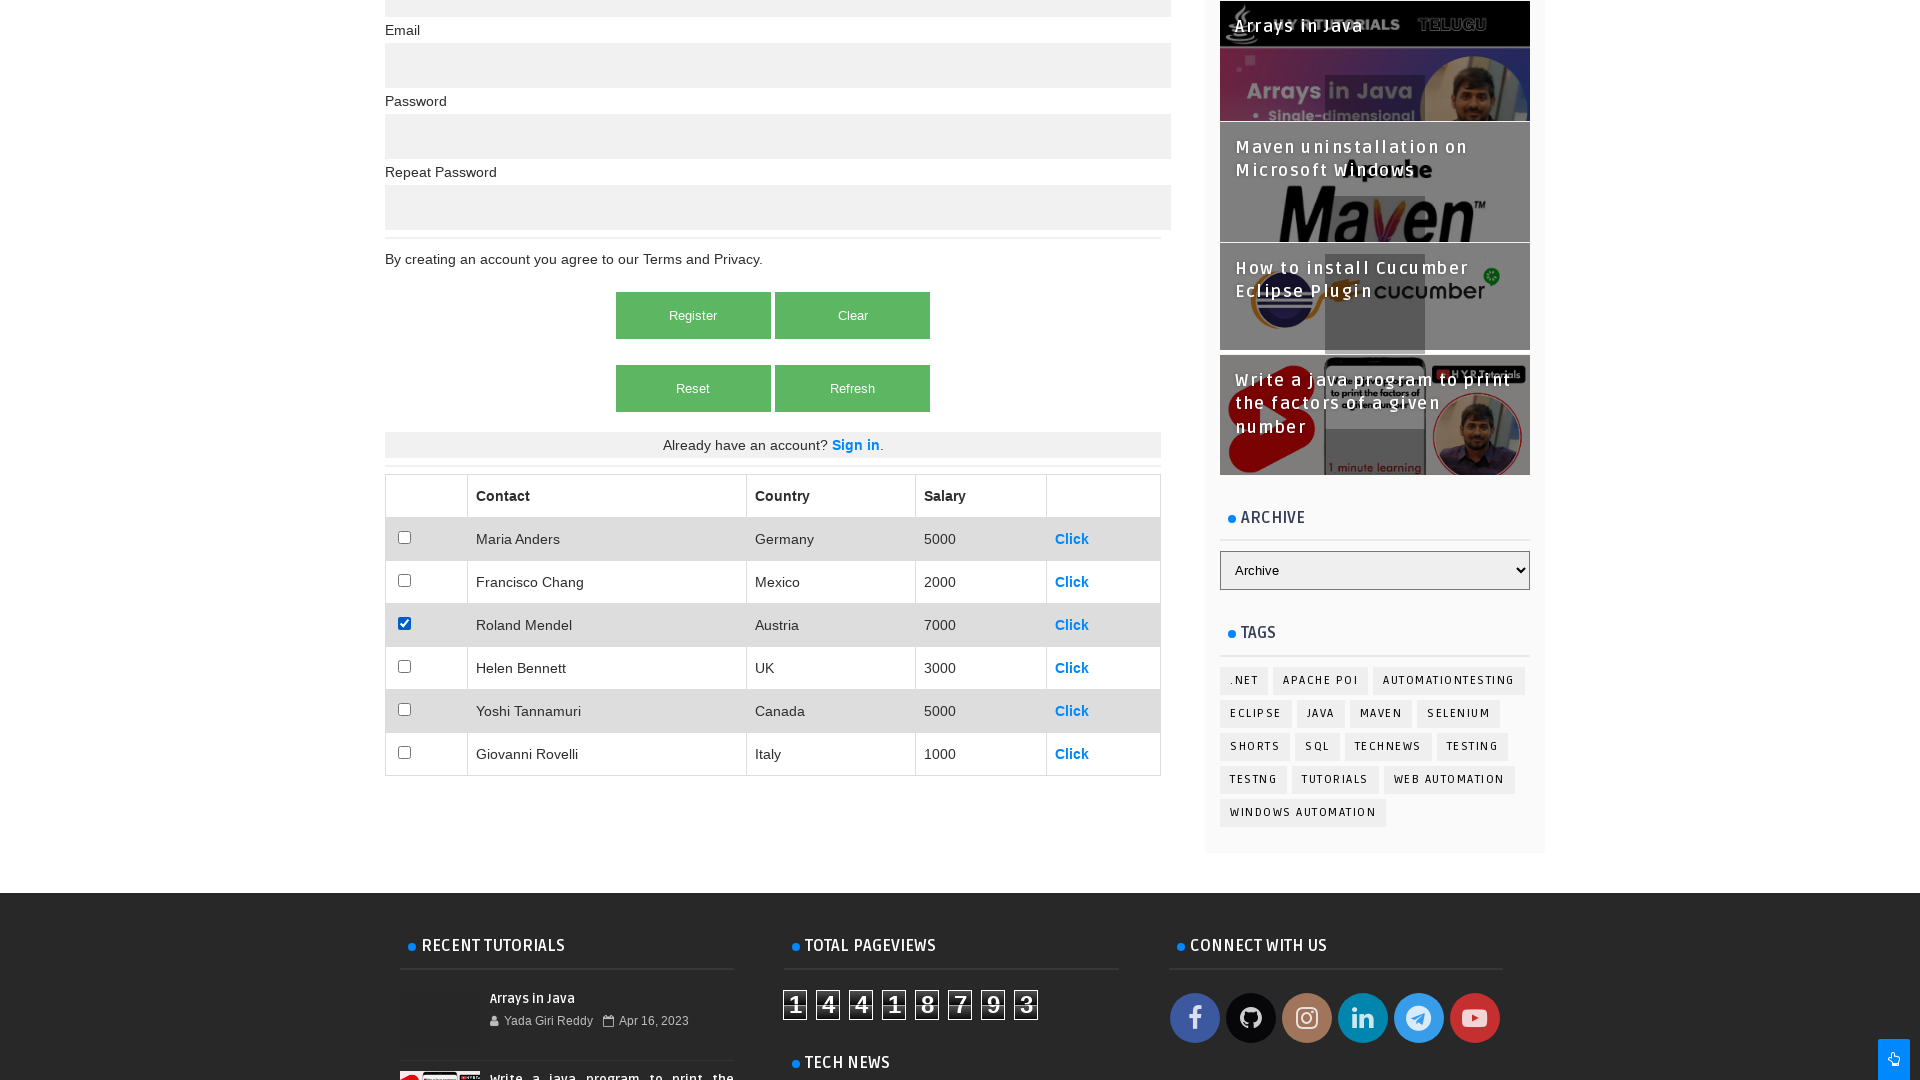

Clicked link in the cell after Roland Mendel using following-sibling axis at (1072, 625) on xpath=//td[text()='Roland Mendel']/following-sibling::td/a
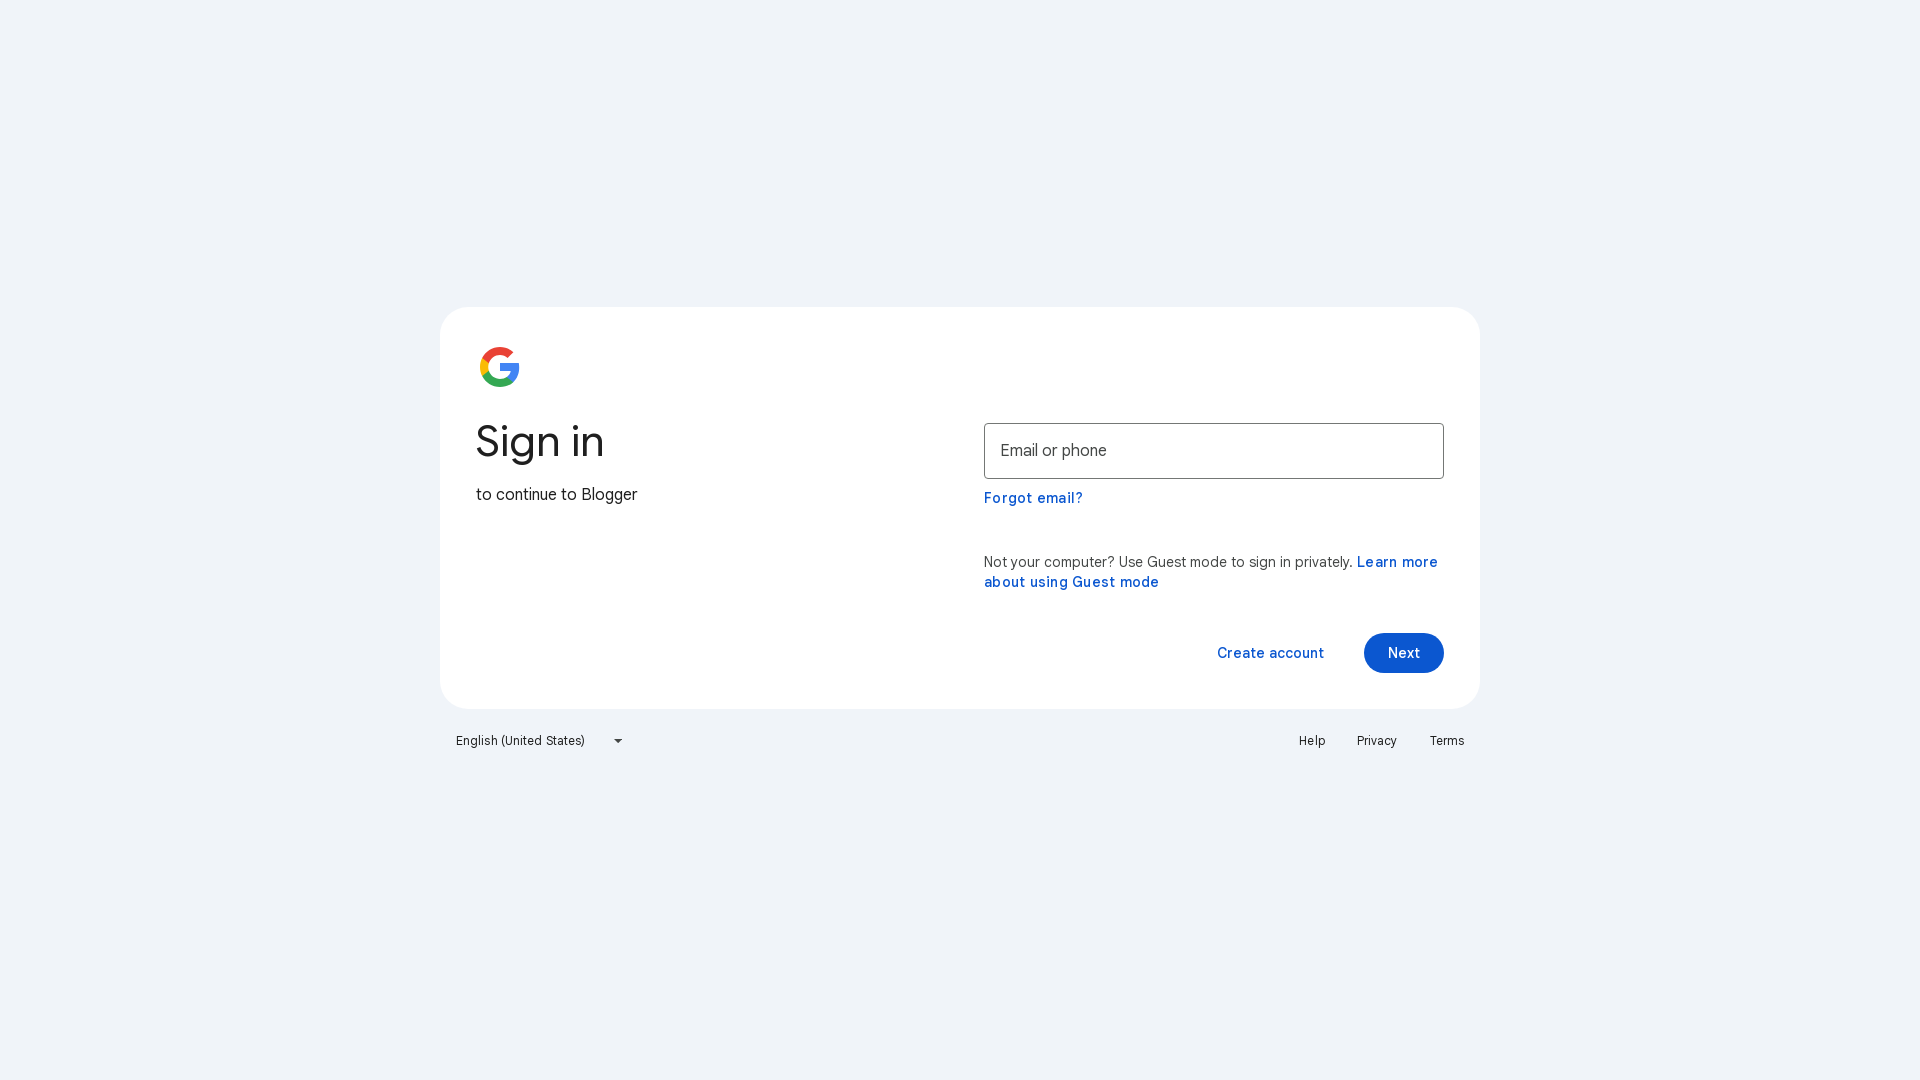

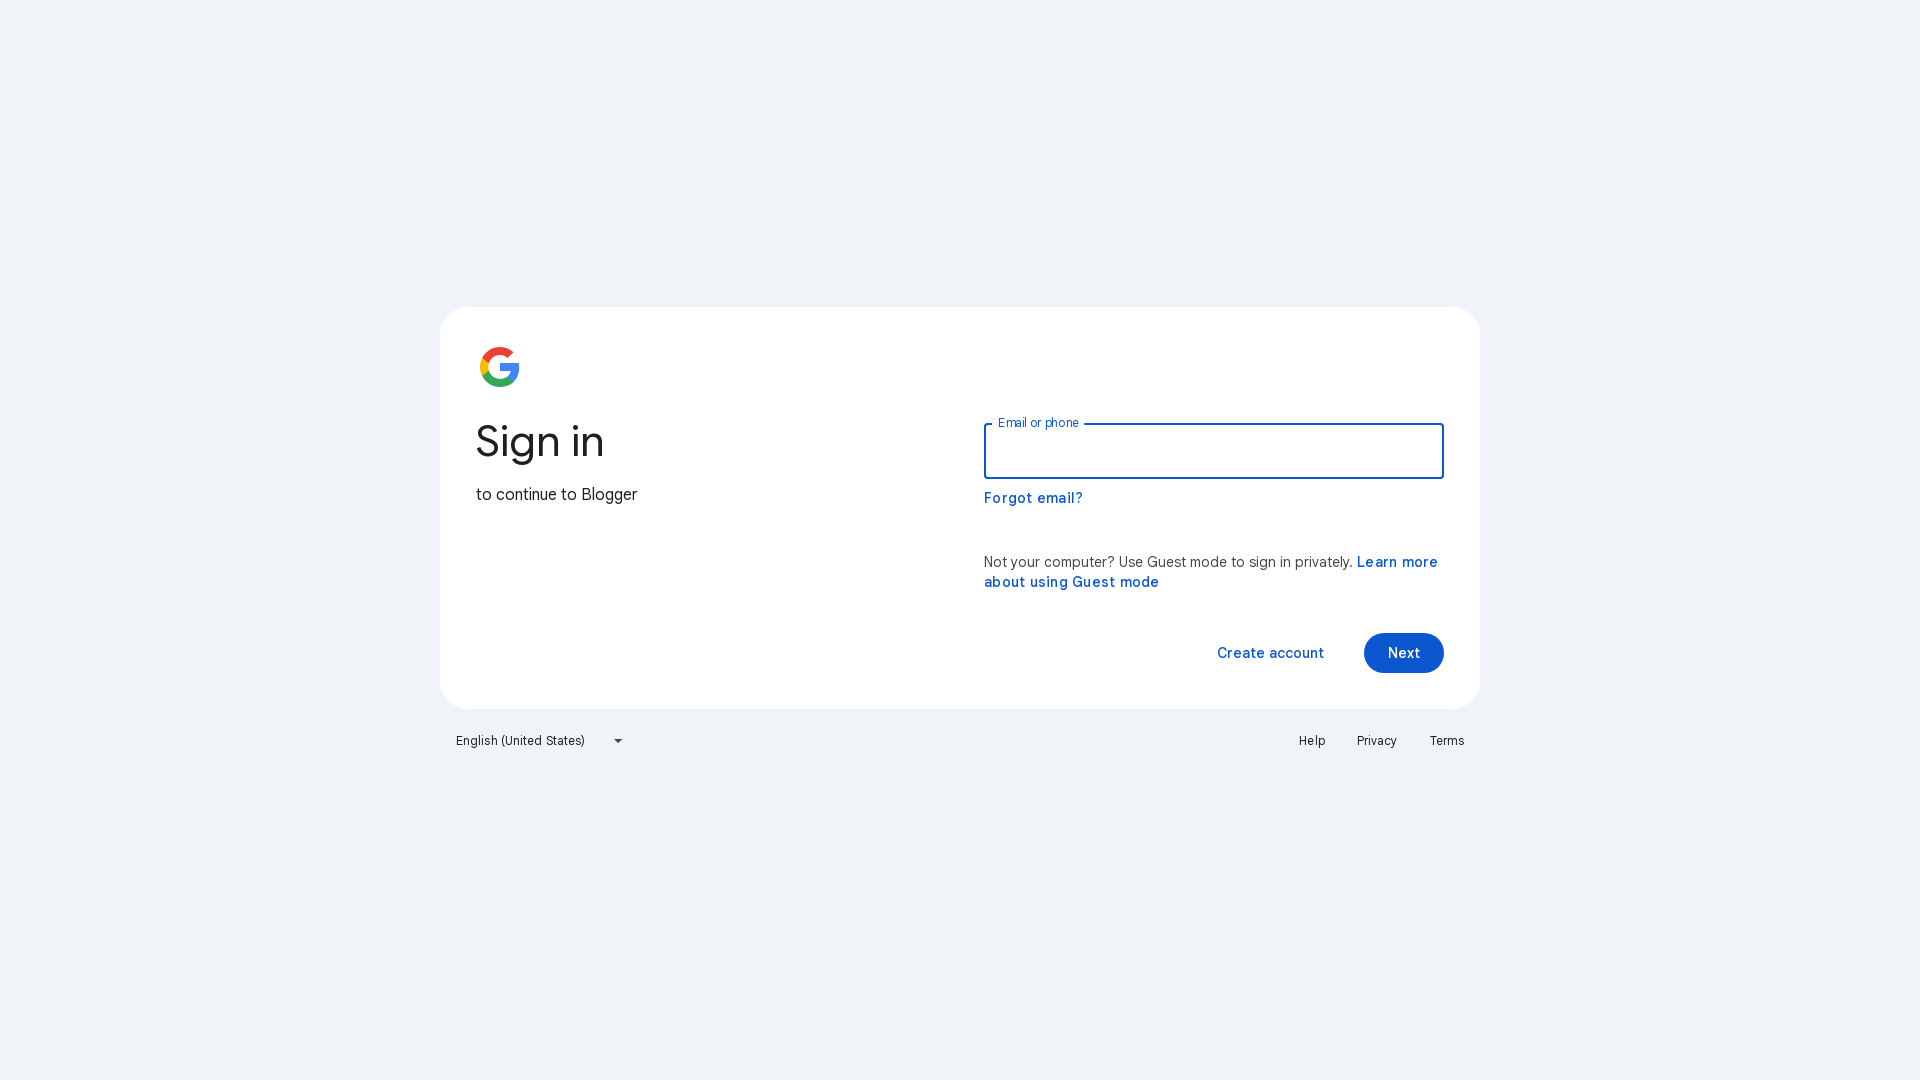